Navigates to Flipkart homepage and verifies that images are present on the page

Starting URL: https://www.flipkart.com

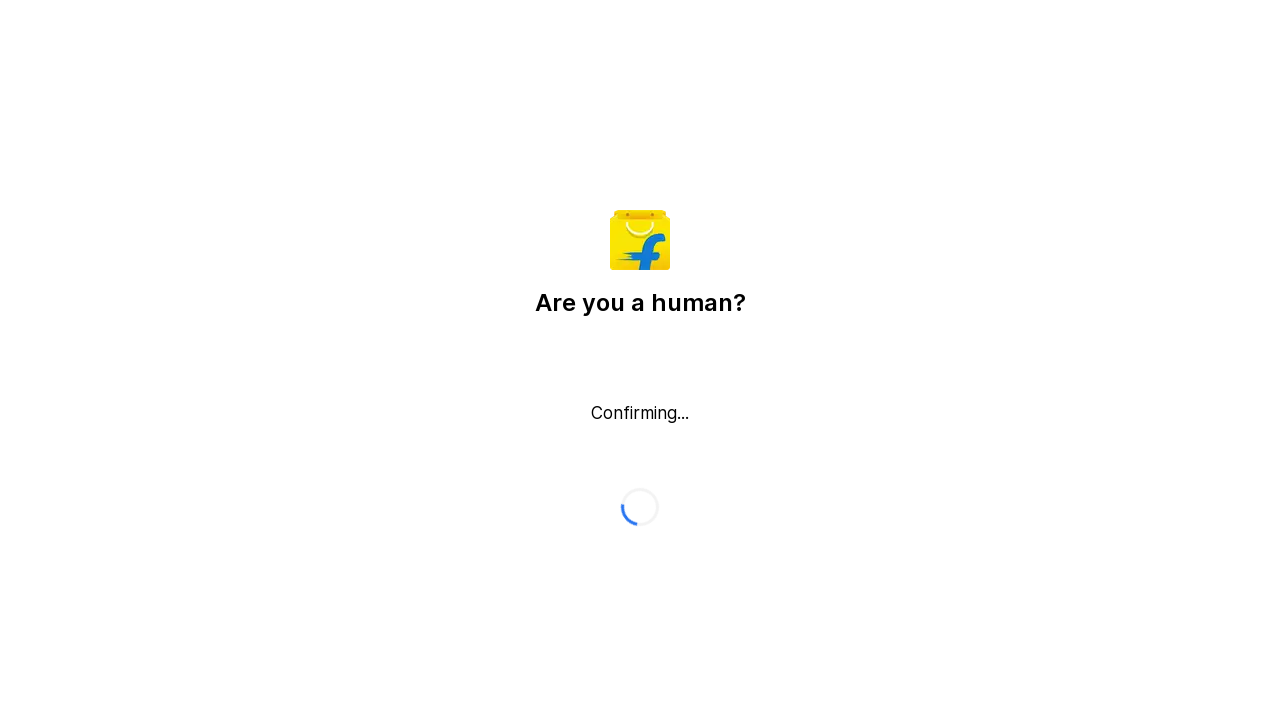

Navigated to Flipkart homepage
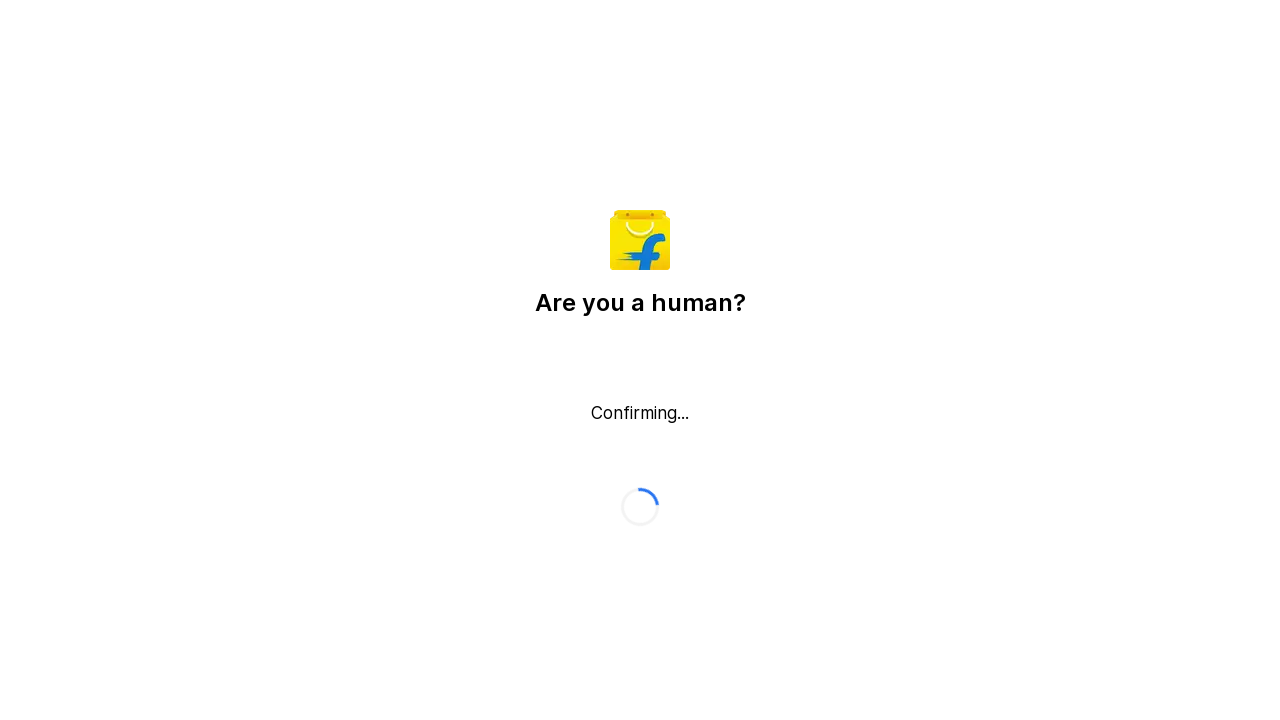

Images loaded on the page
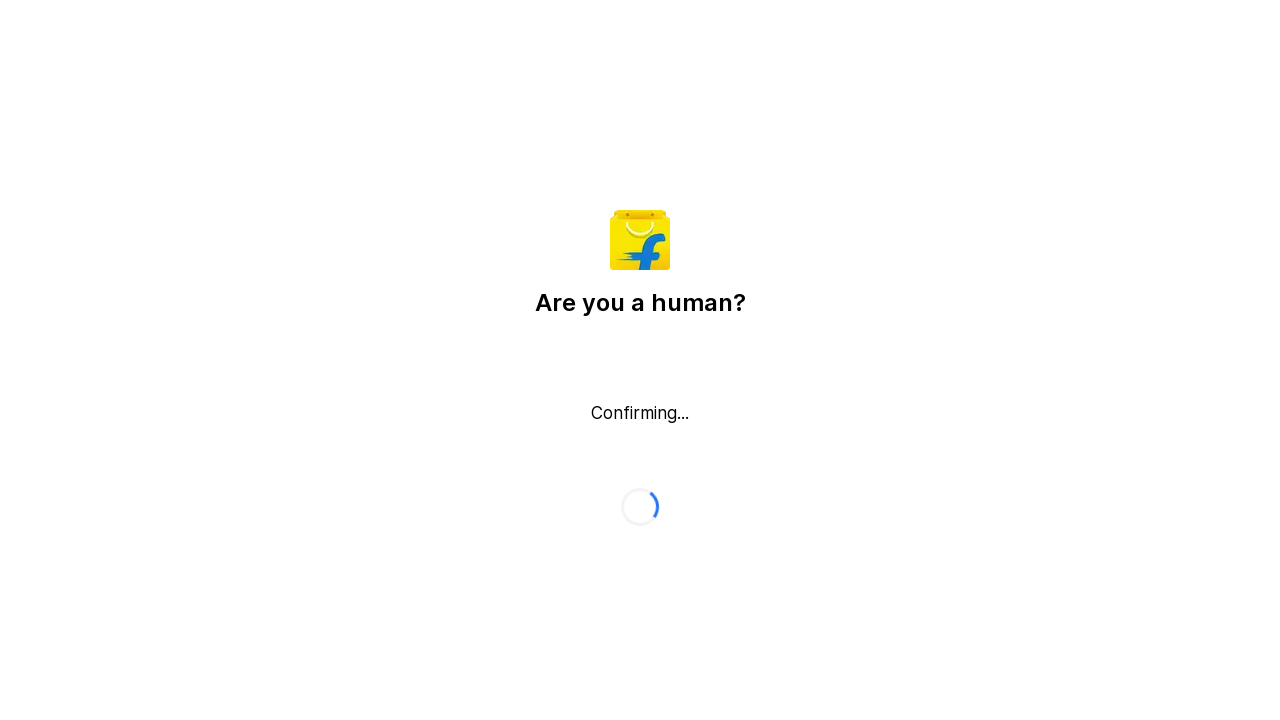

Verified that 1 images are present on the page
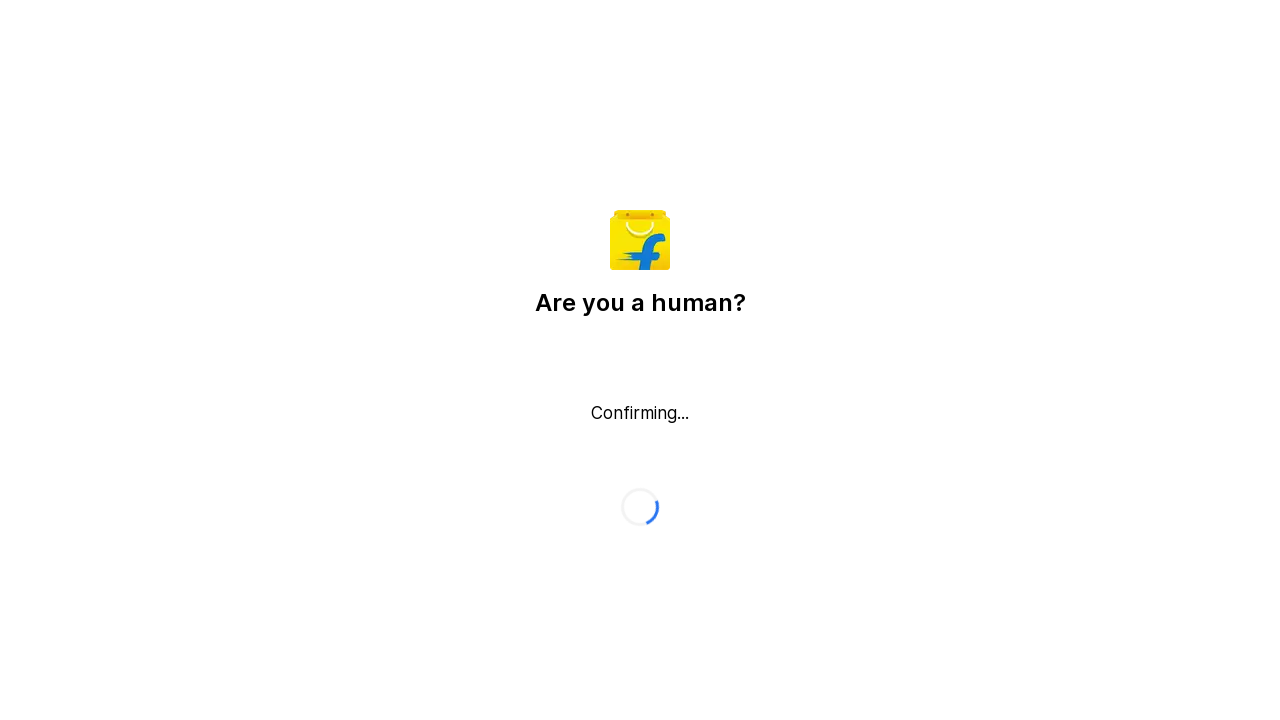

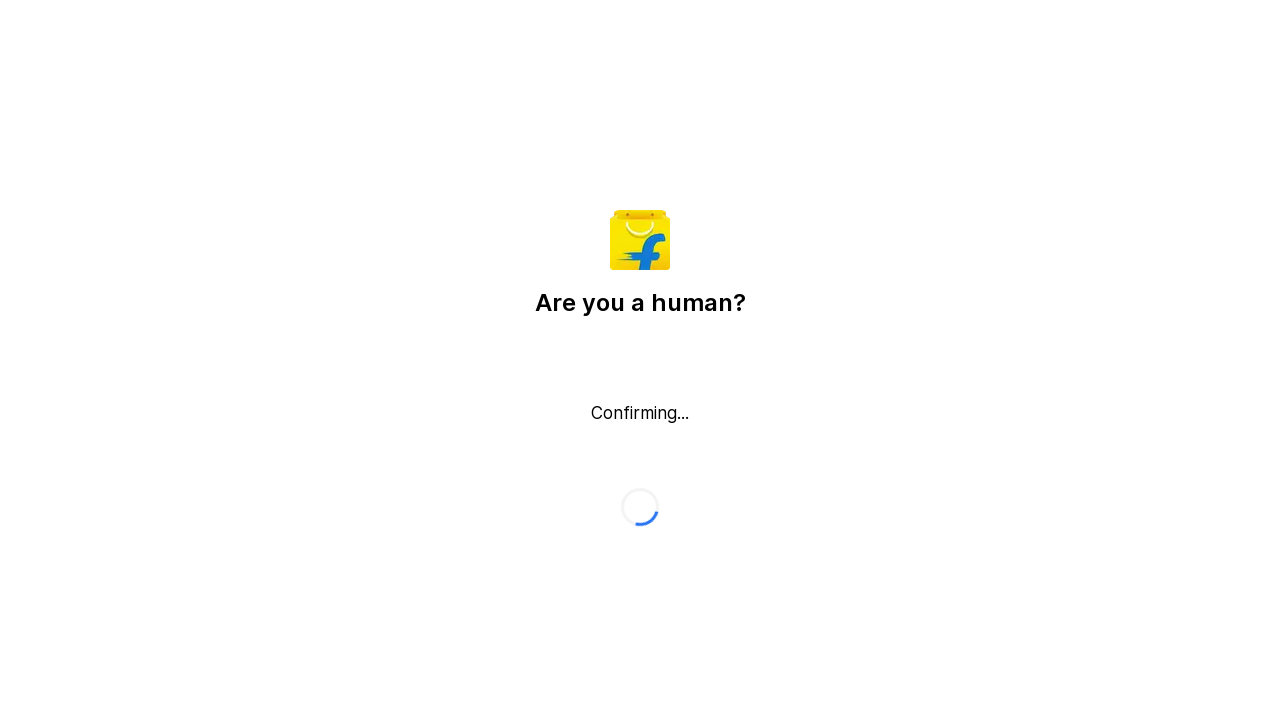